Tests calculator addition by entering 5 and 10, selecting sum operation, and verifying the result is 15

Starting URL: http://calculatorhtml.onrender.com

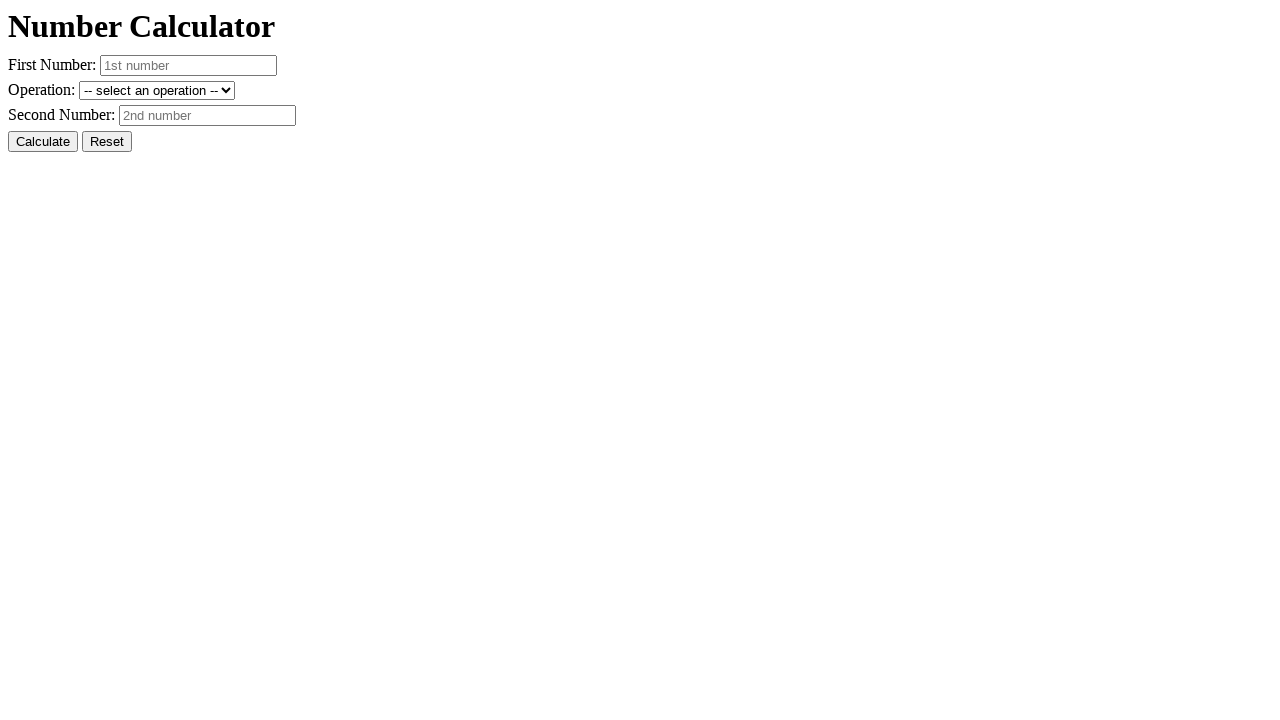

Clicked reset button to clear form at (107, 142) on #resetButton
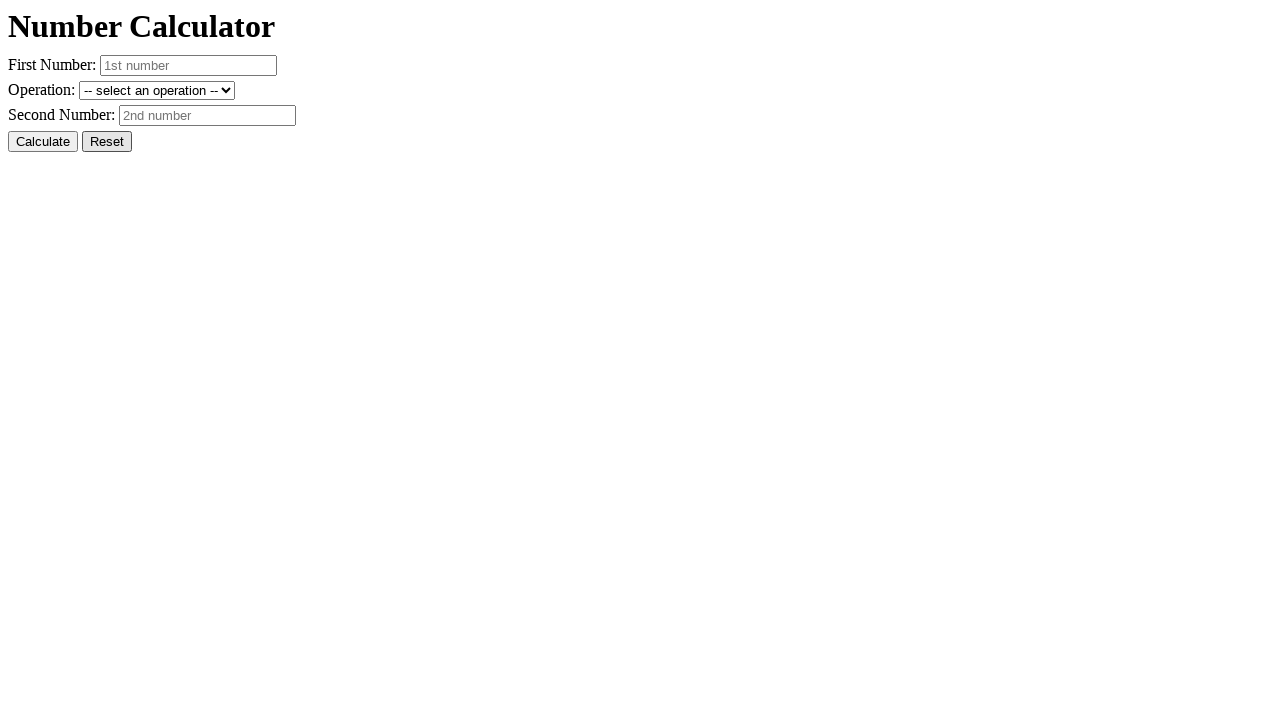

Entered 5 into first number field on #number1
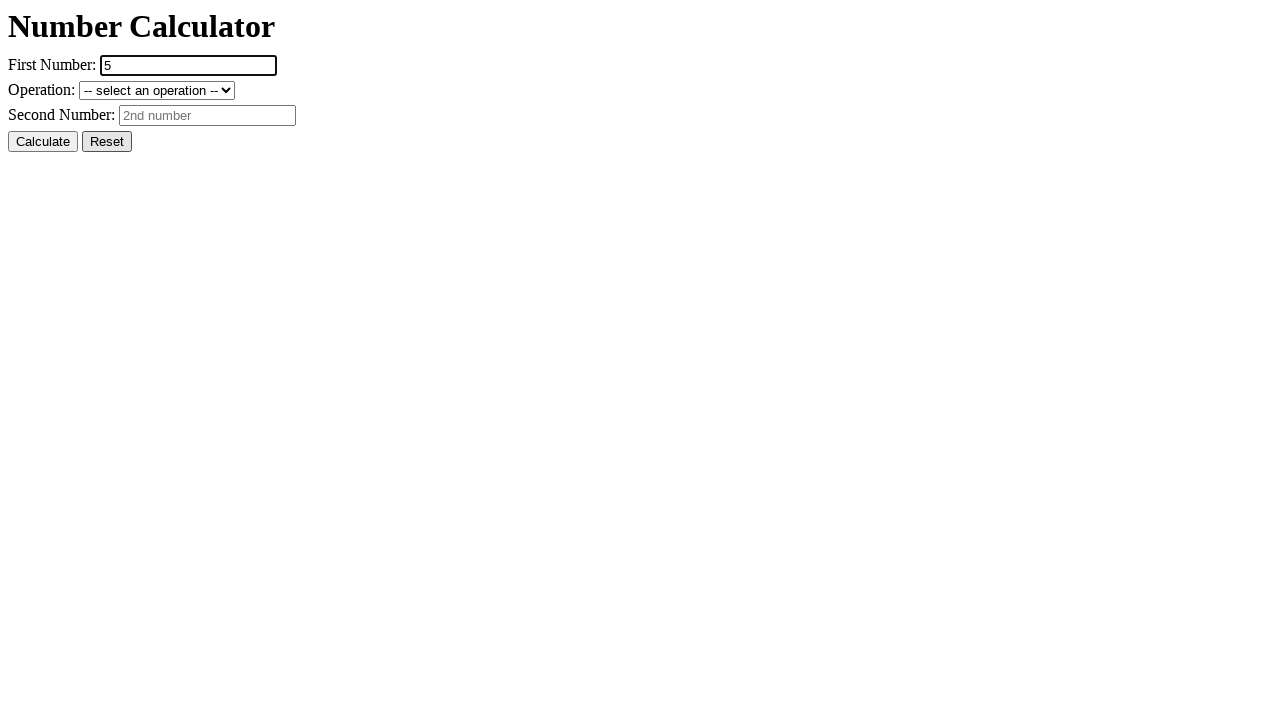

Entered 10 into second number field on #number2
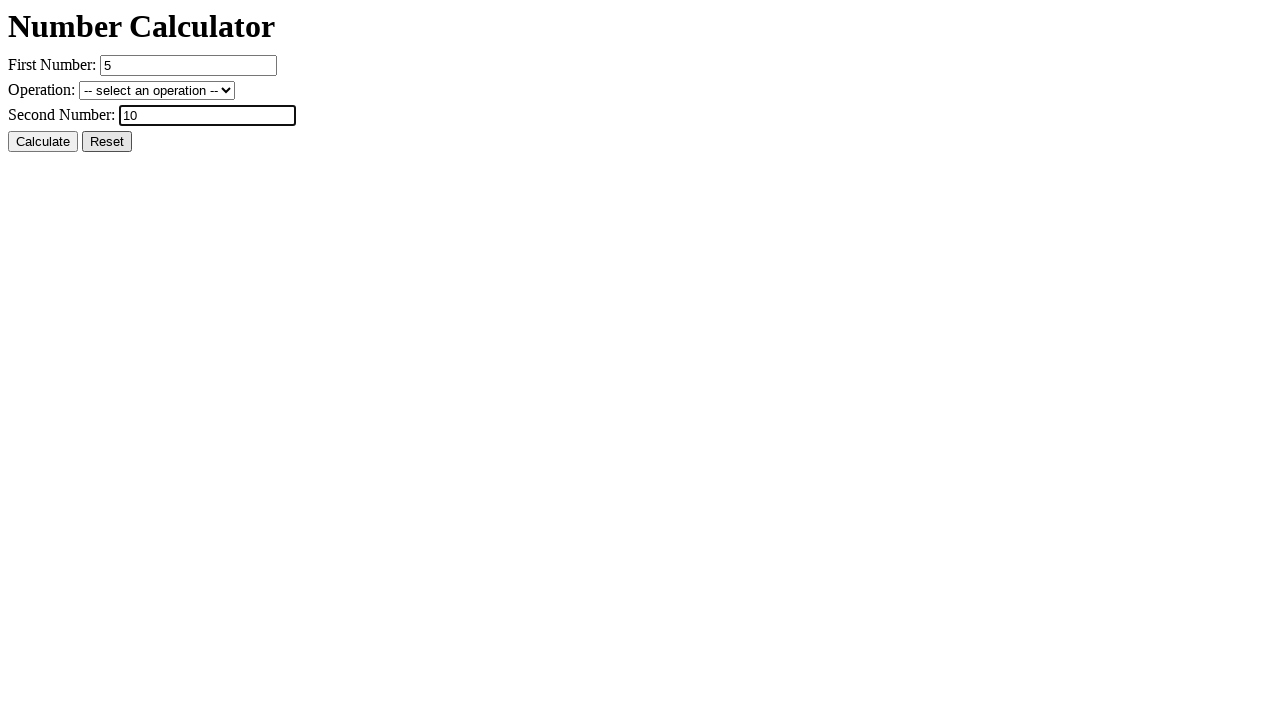

Selected addition (sum) operation on #operation
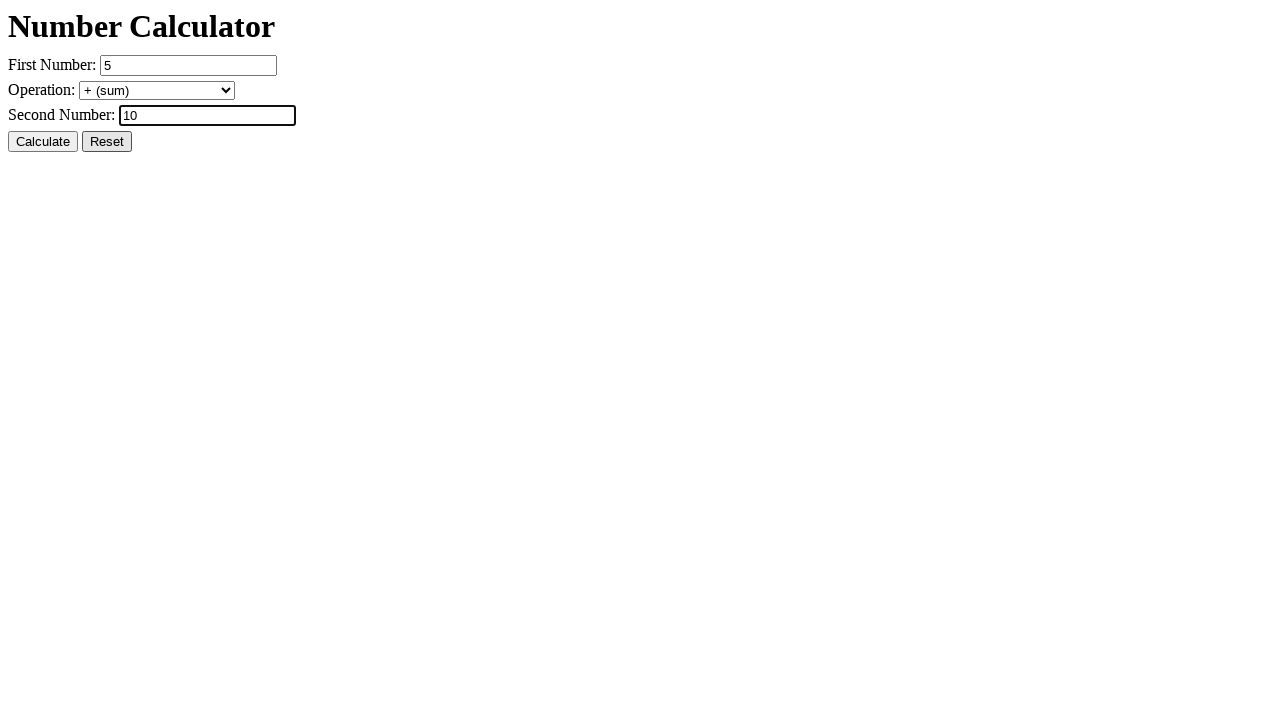

Clicked calculate button at (43, 142) on #calcButton
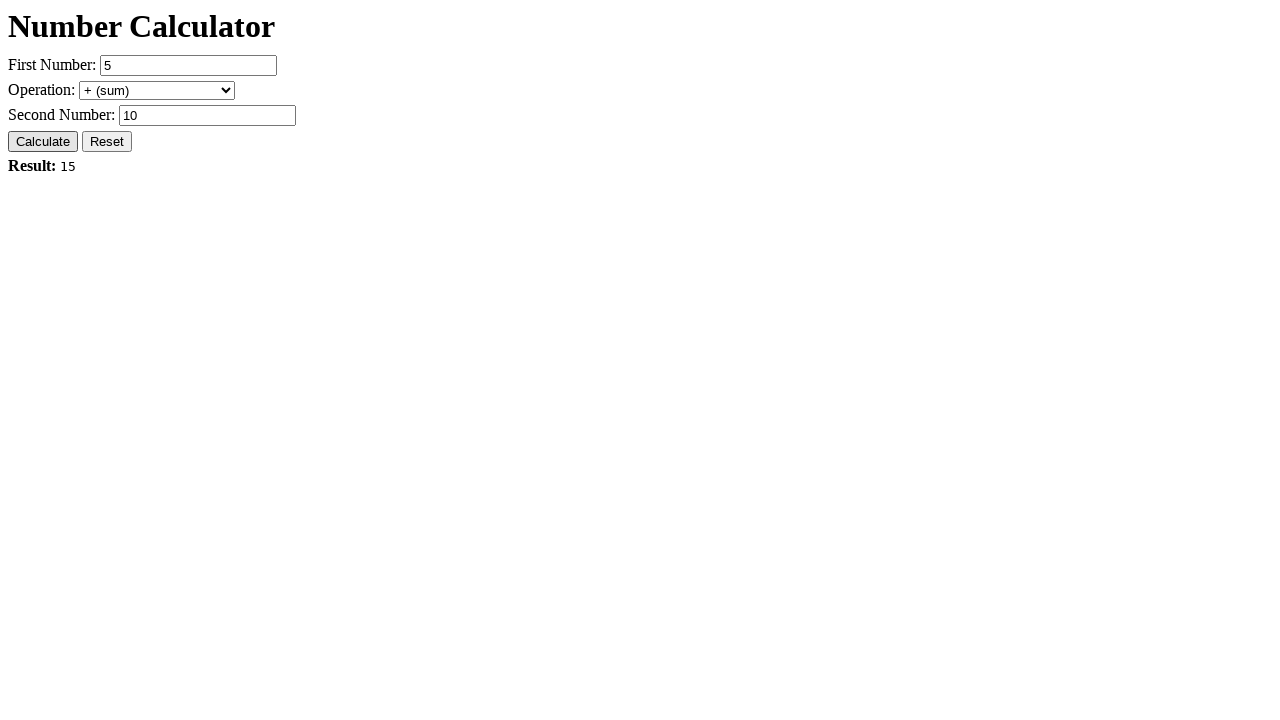

Result element loaded and verified
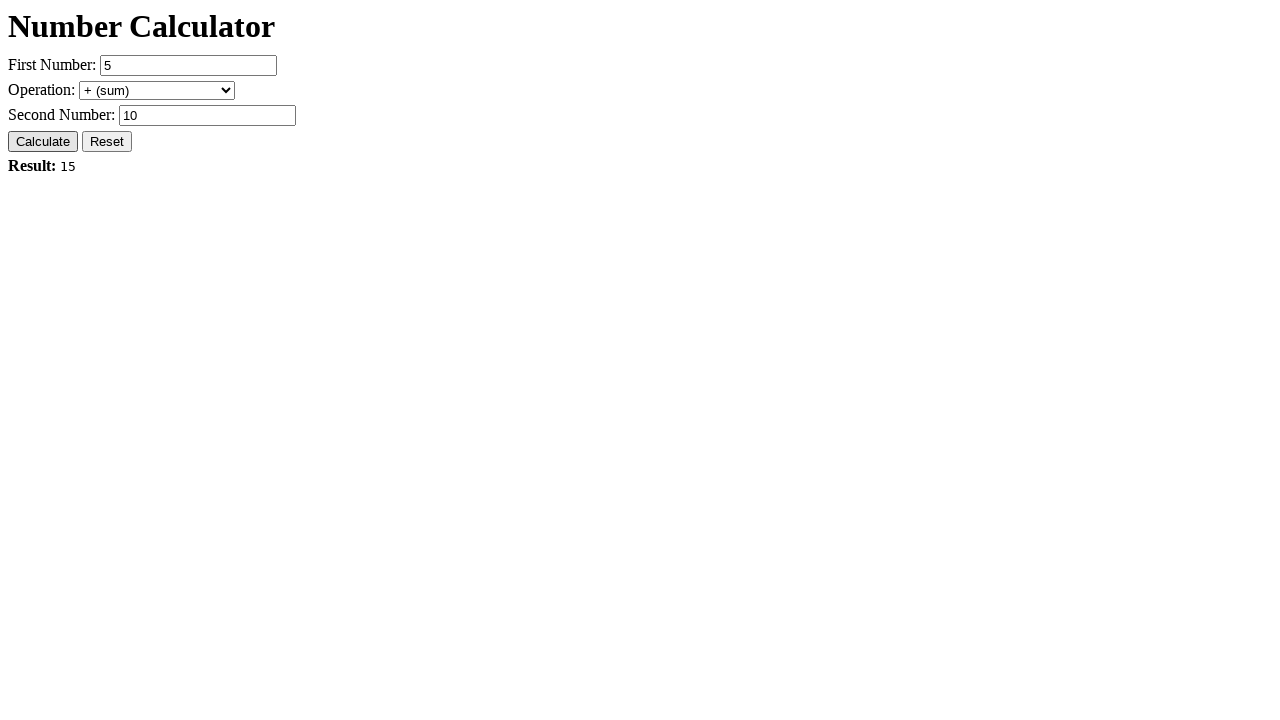

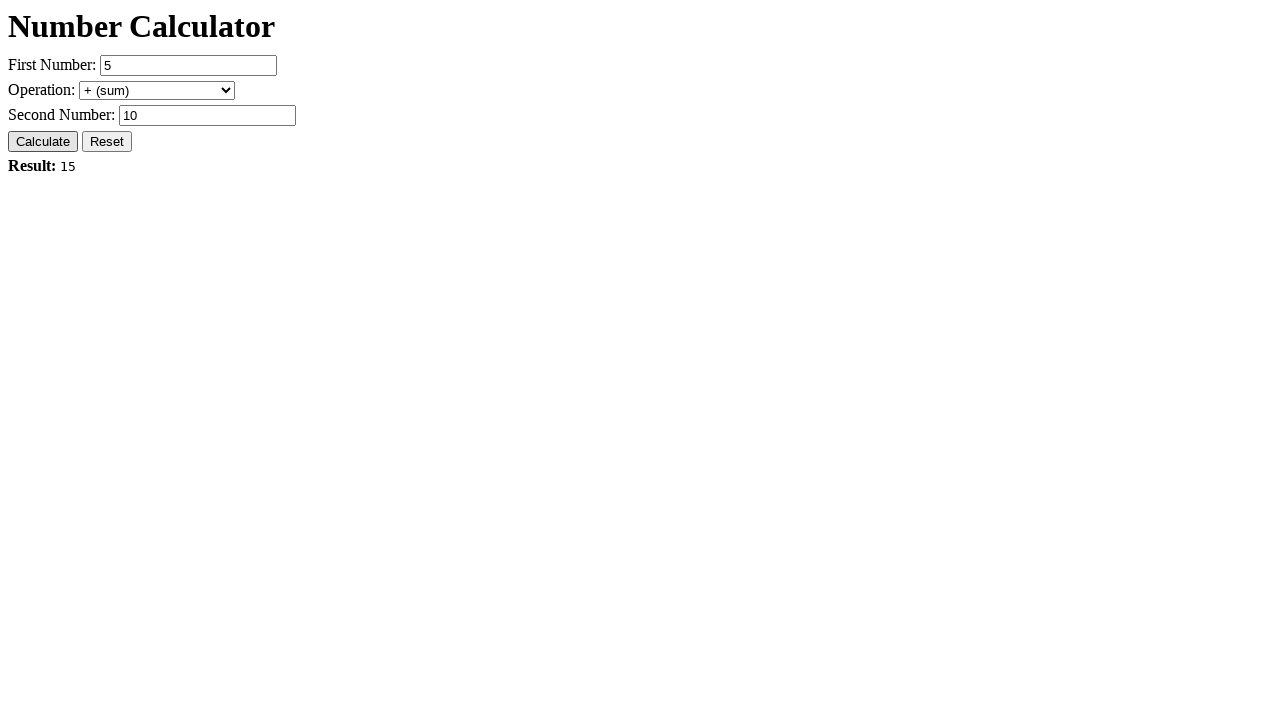